Tests dynamic controls page by checking if a text input is disabled and clicking a toggle button to enable it

Starting URL: https://v1.training-support.net/selenium/dynamic-controls

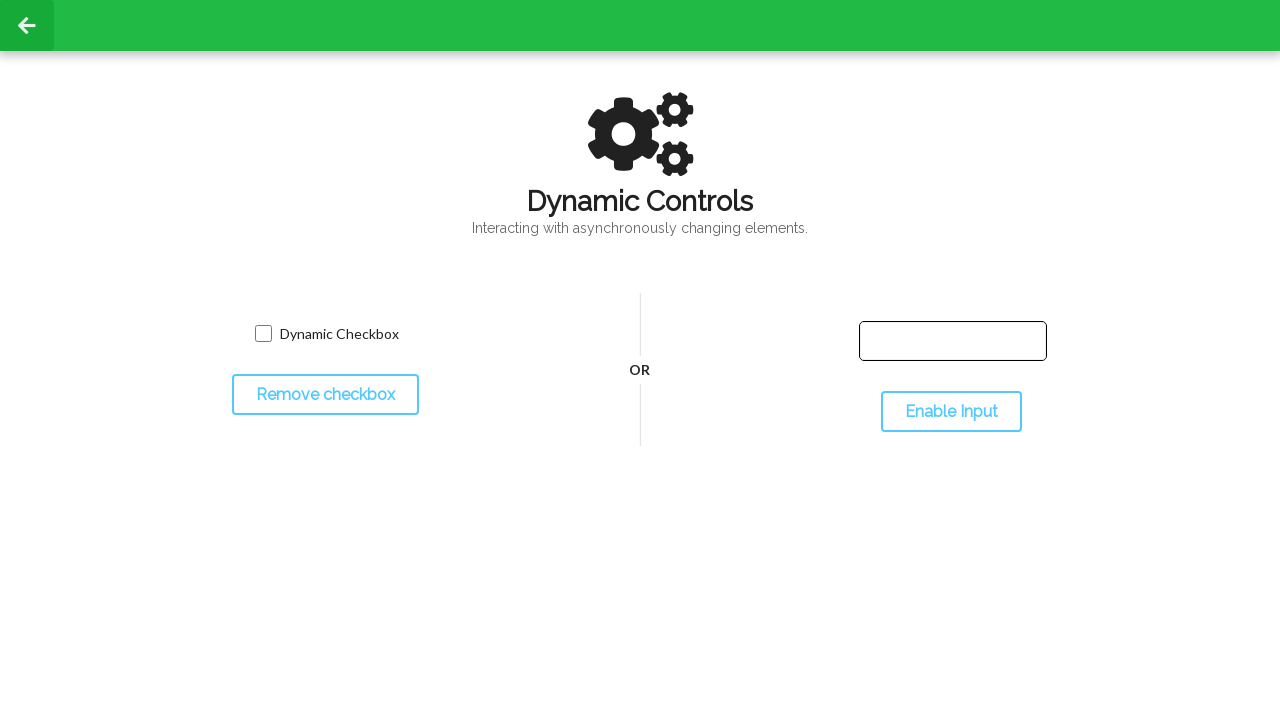

Located the text input element
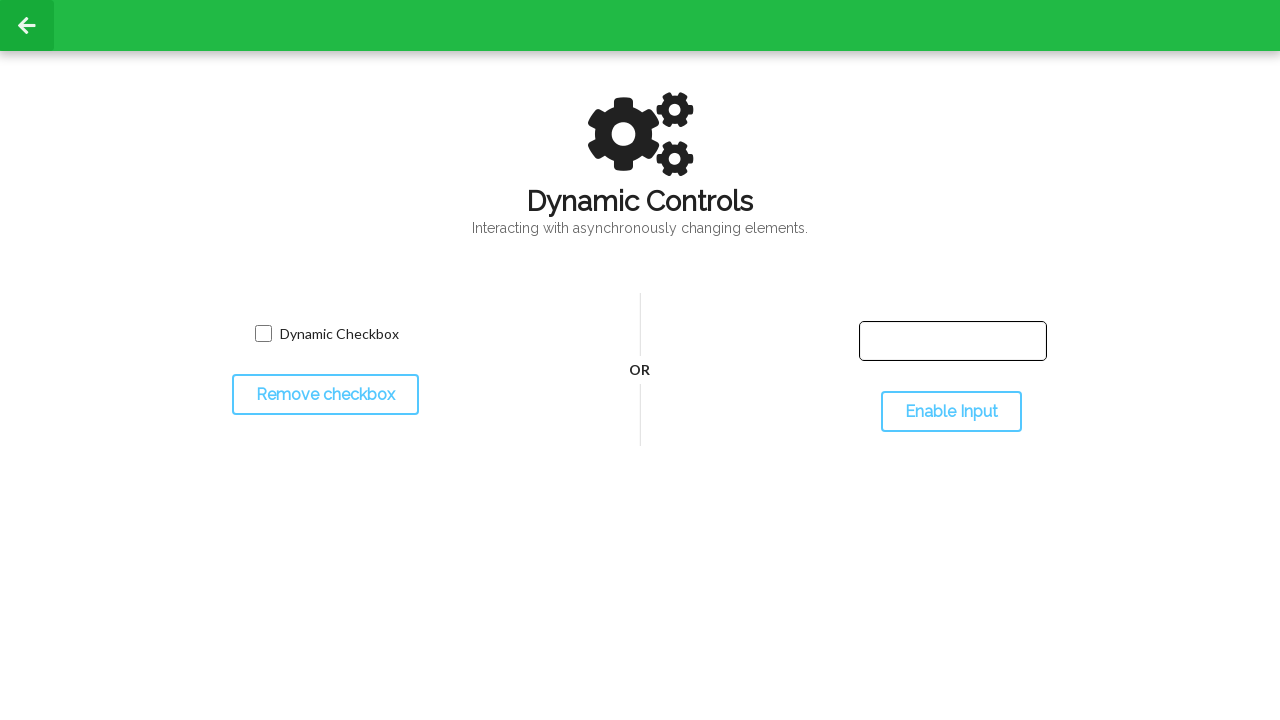

Text input was disabled, clicked toggle button to enable it at (951, 412) on #toggleInput
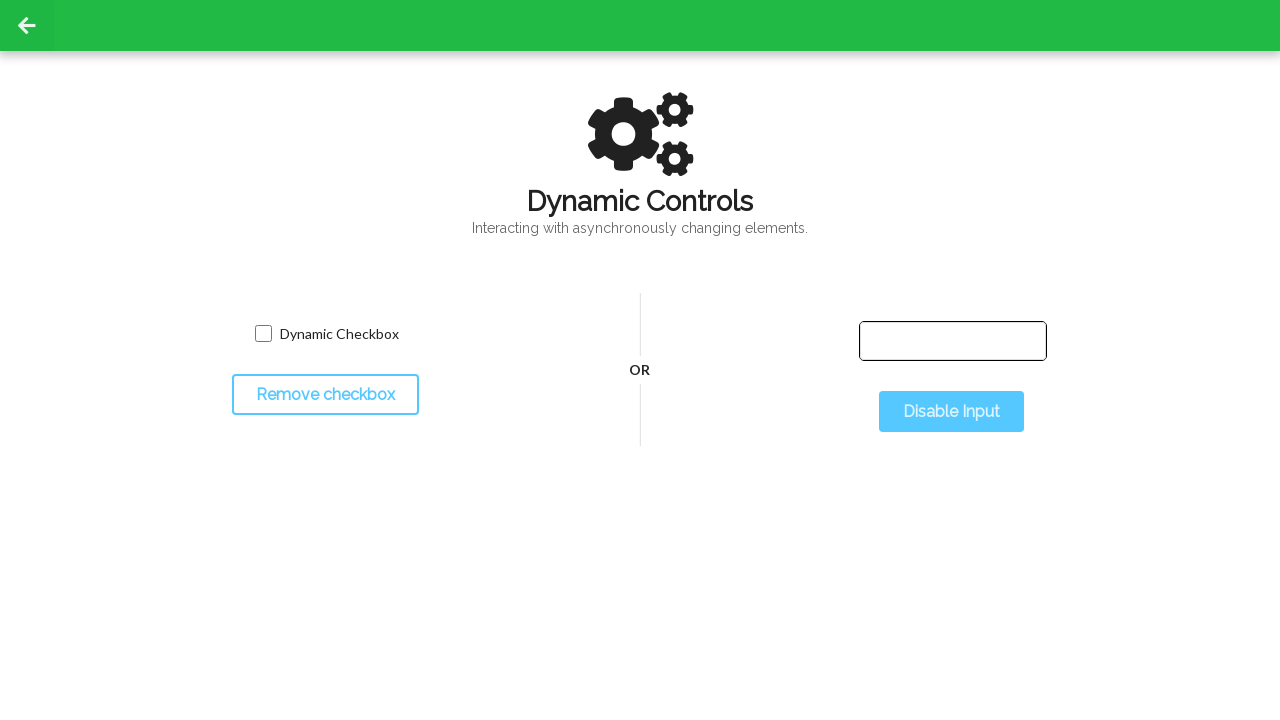

Text input is now enabled and ready for interaction
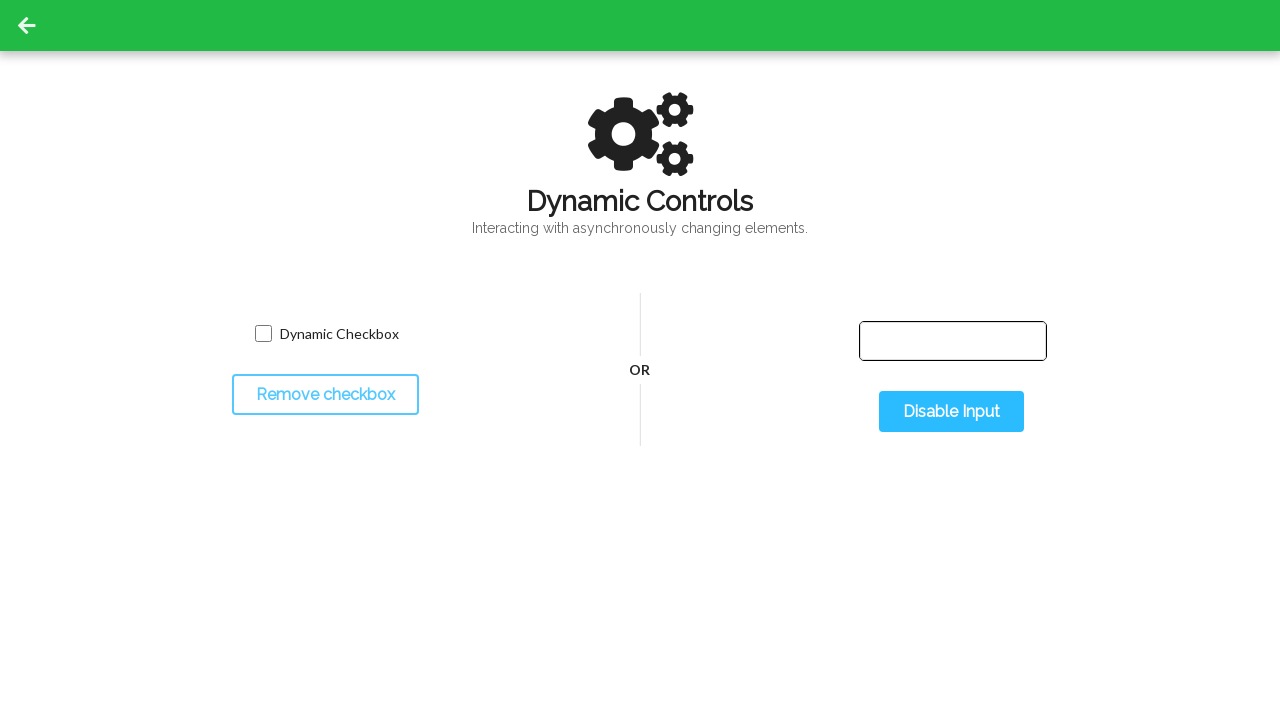

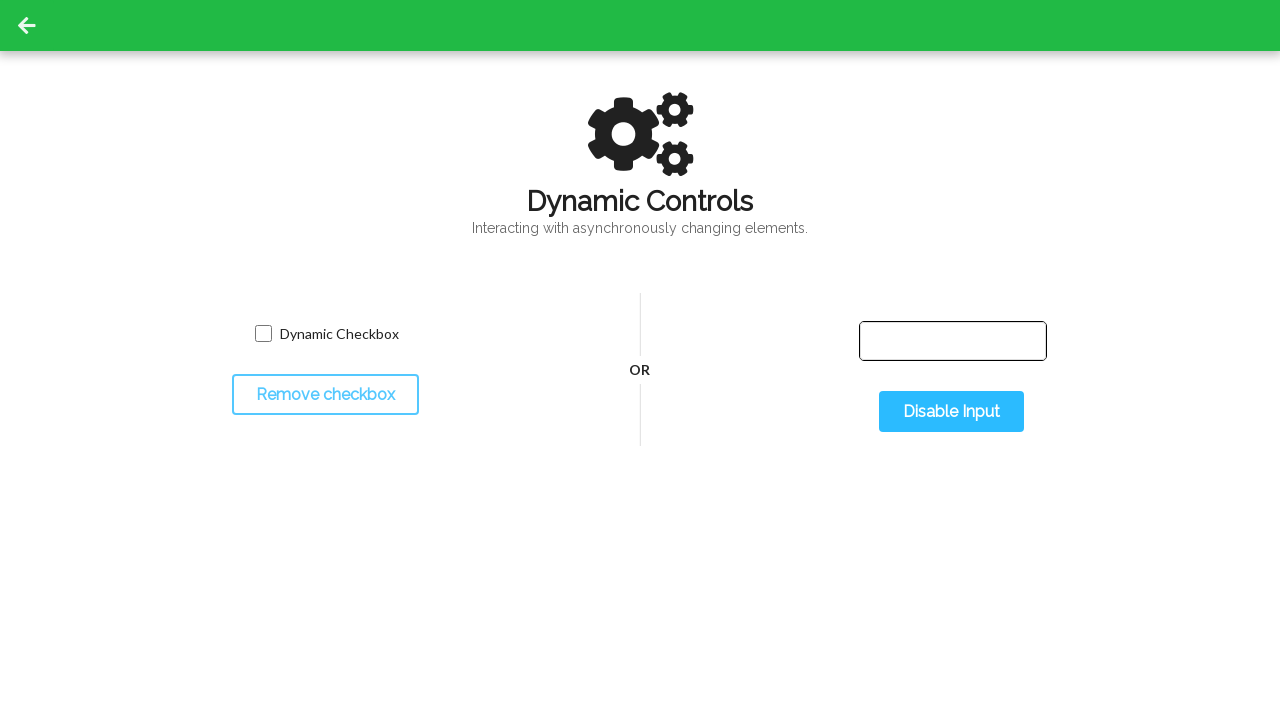